Fills out the registration form with test data to test registration flow

Starting URL: https://forme-app.vercel.app/Registro

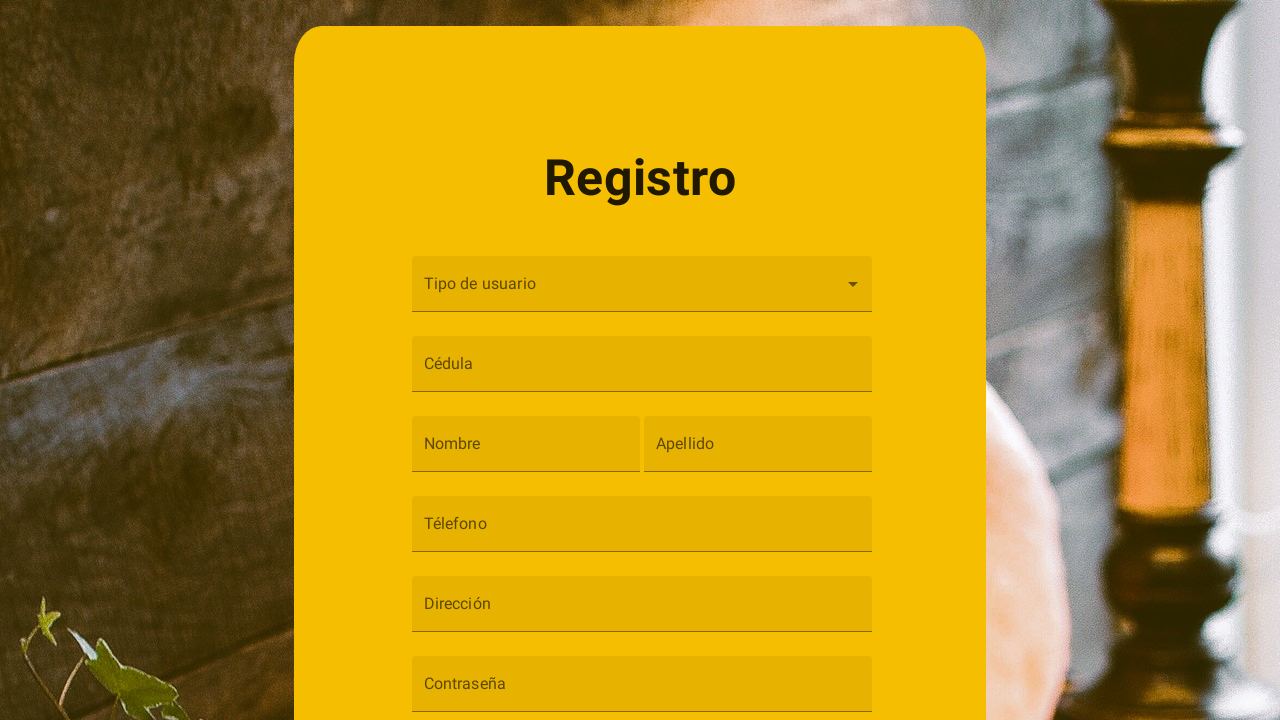

Clicked user type dropdown at (642, 284) on #demo-simple-select
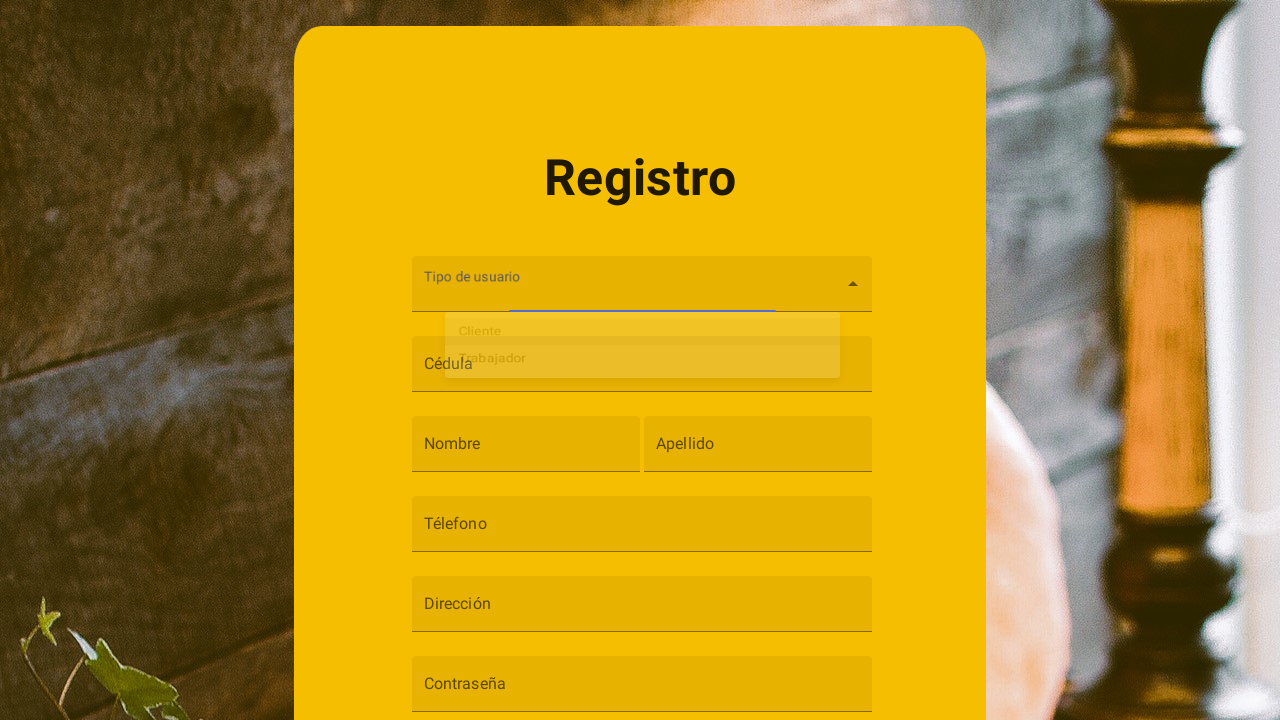

Selected 'cliente' option from dropdown at (642, 338) on #cliente
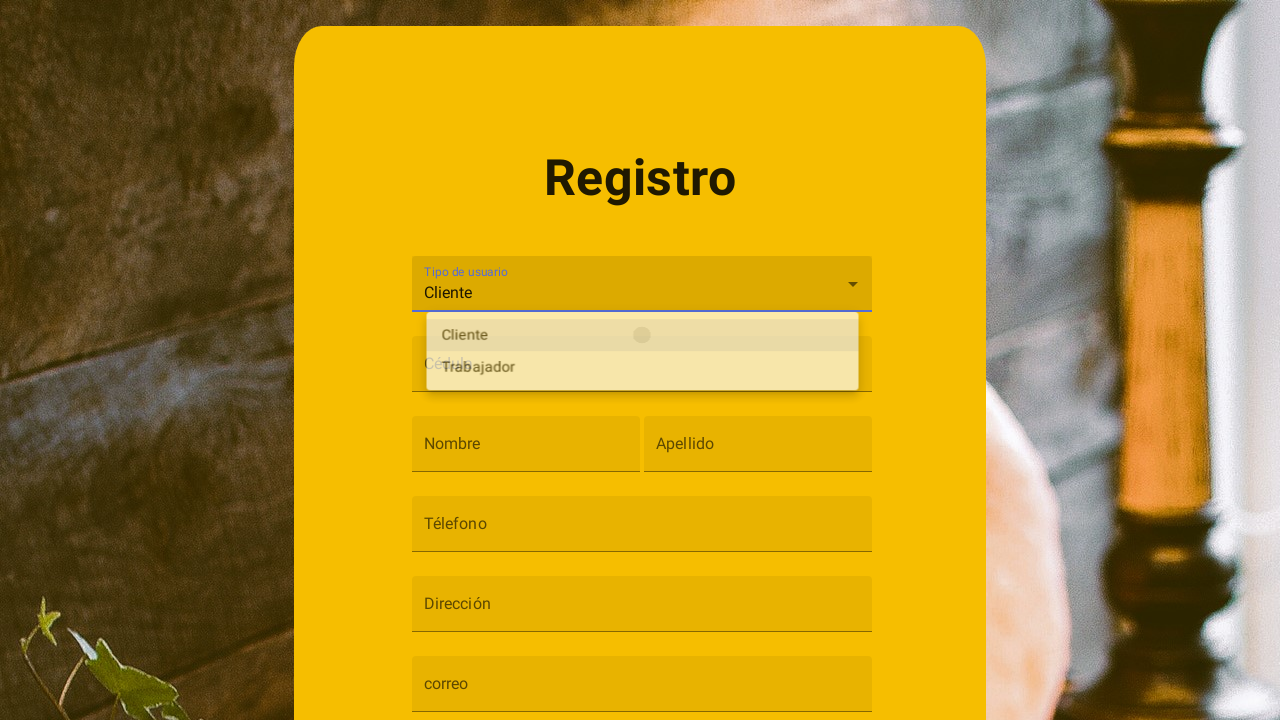

Filled cedula field with '100753232' on #cedula
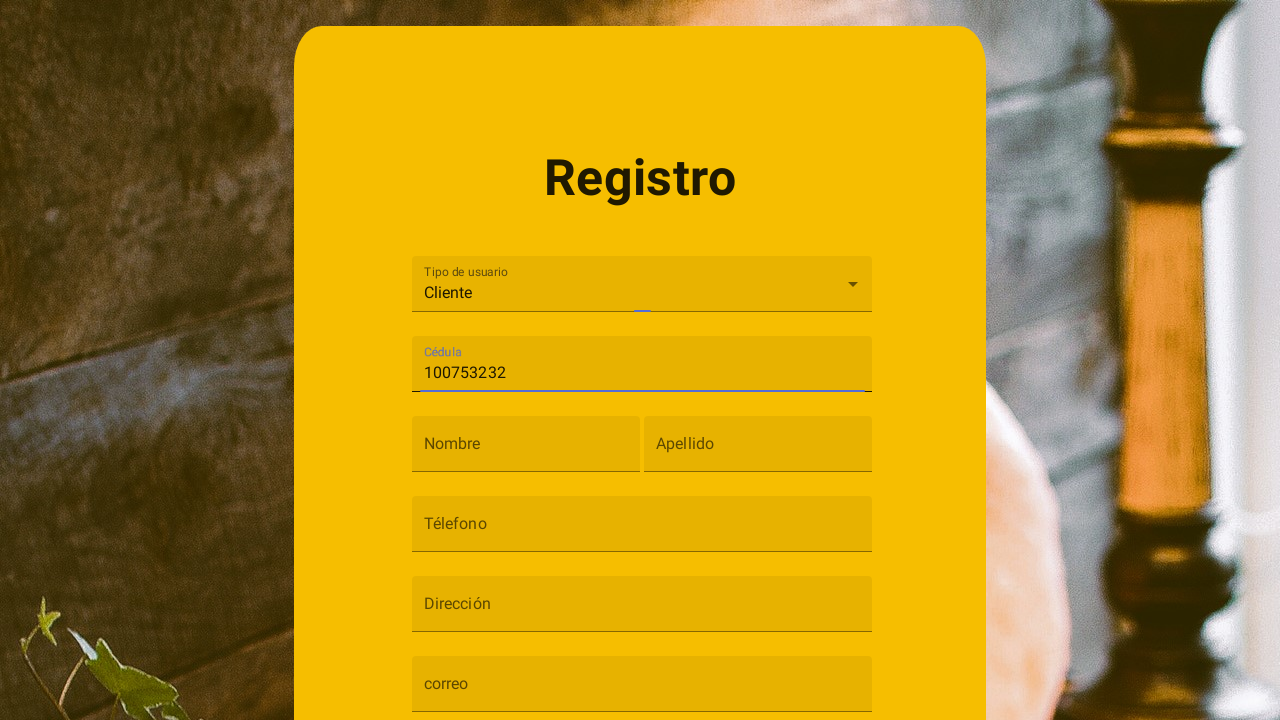

Filled nombre field with 'Cristian' on #nombre
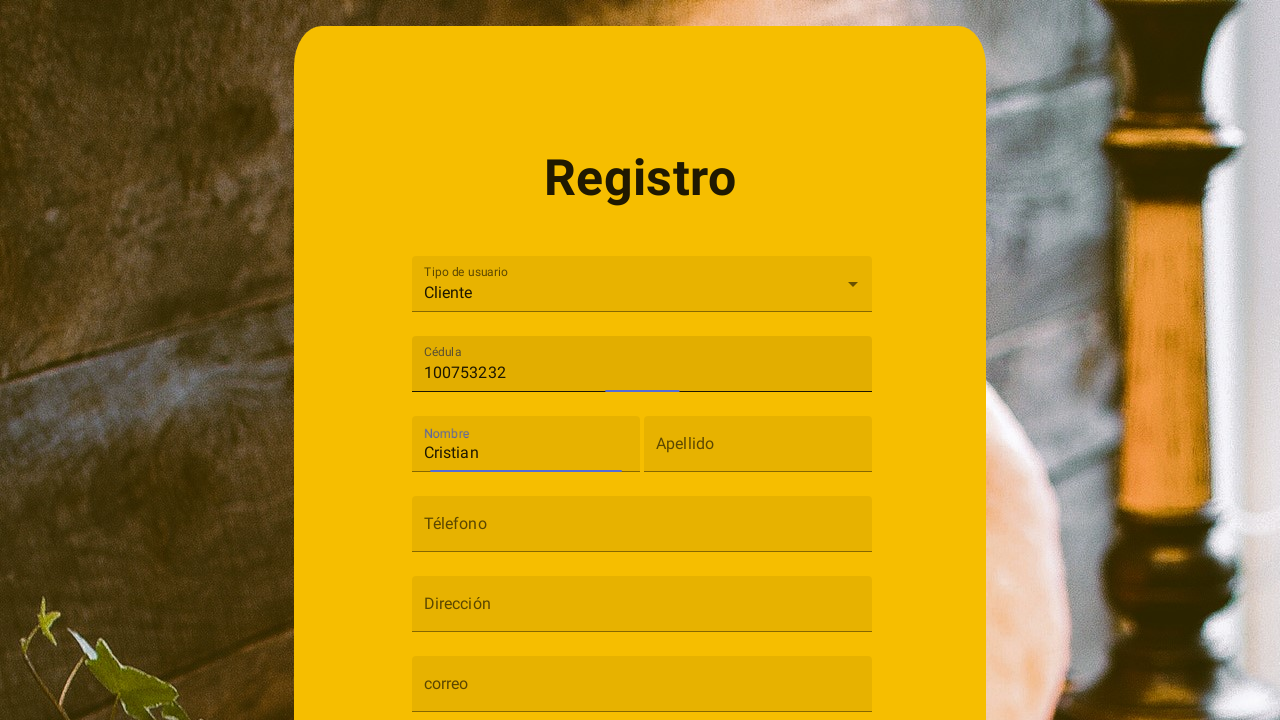

Filled apellido field with 'Renteria' on #apellido
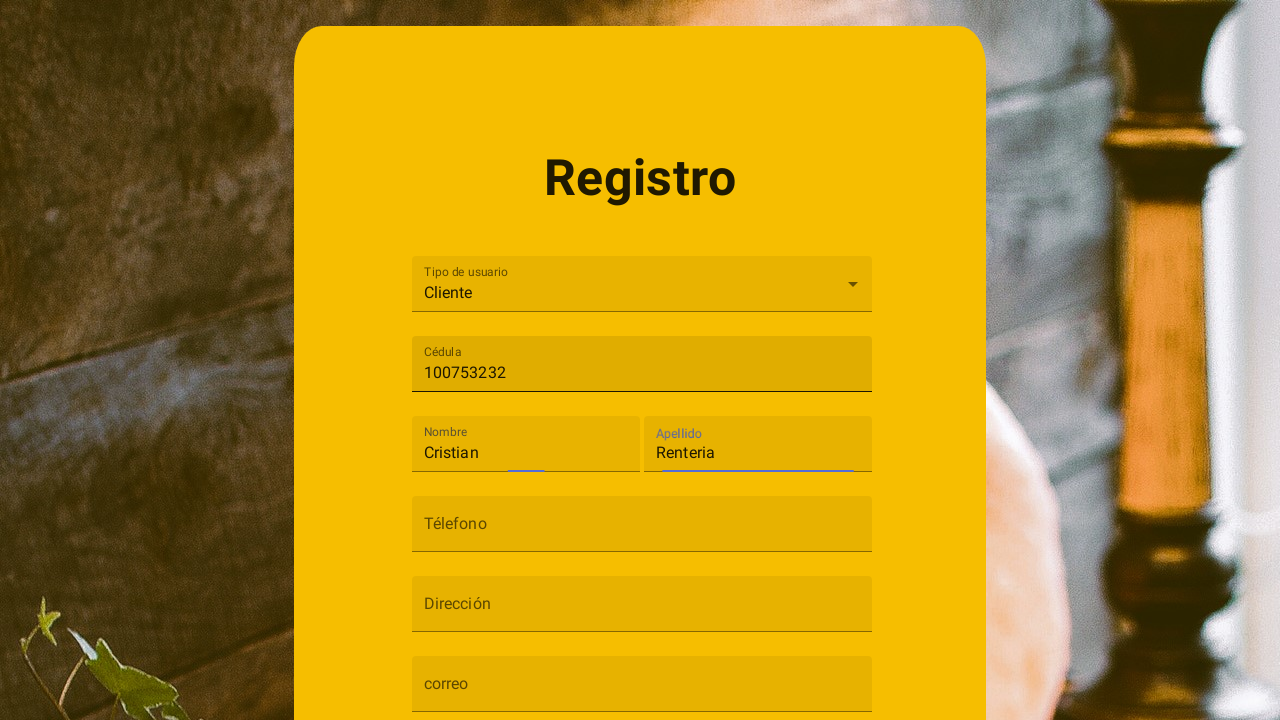

Filled telefono field with '3134145898' on #telefono
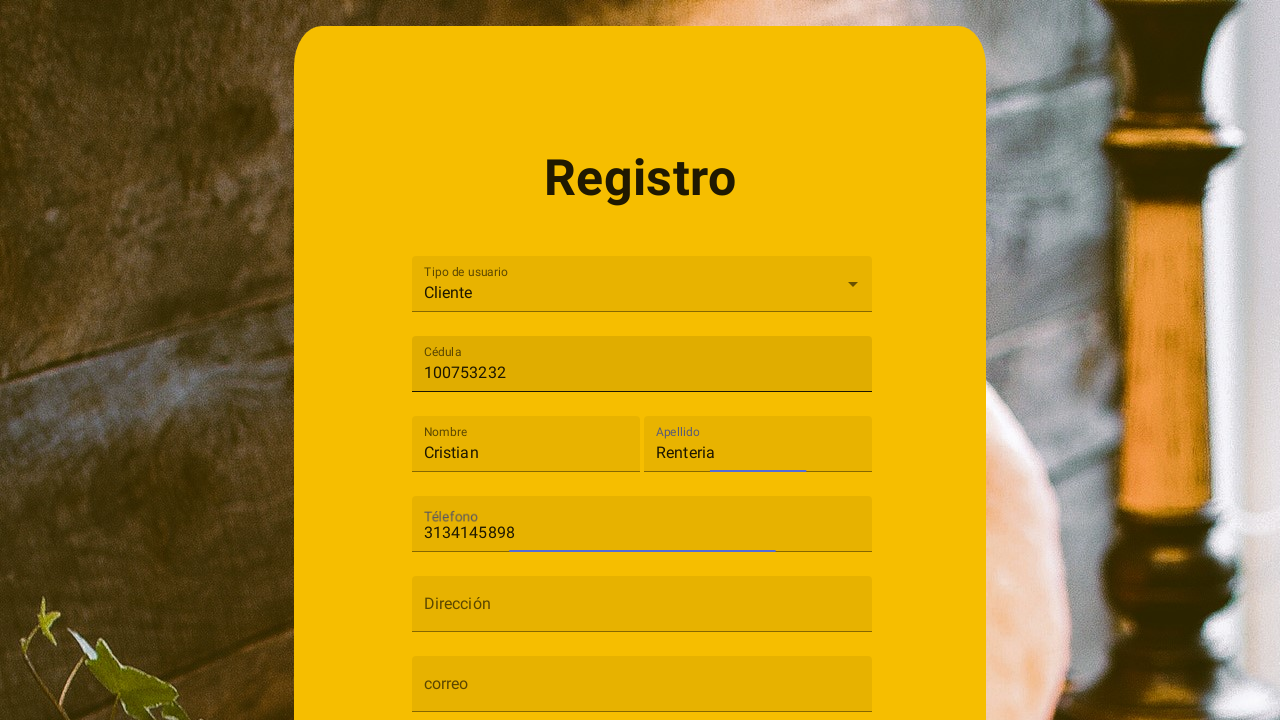

Filled direccion field with 'Carrera_12' on #direccion
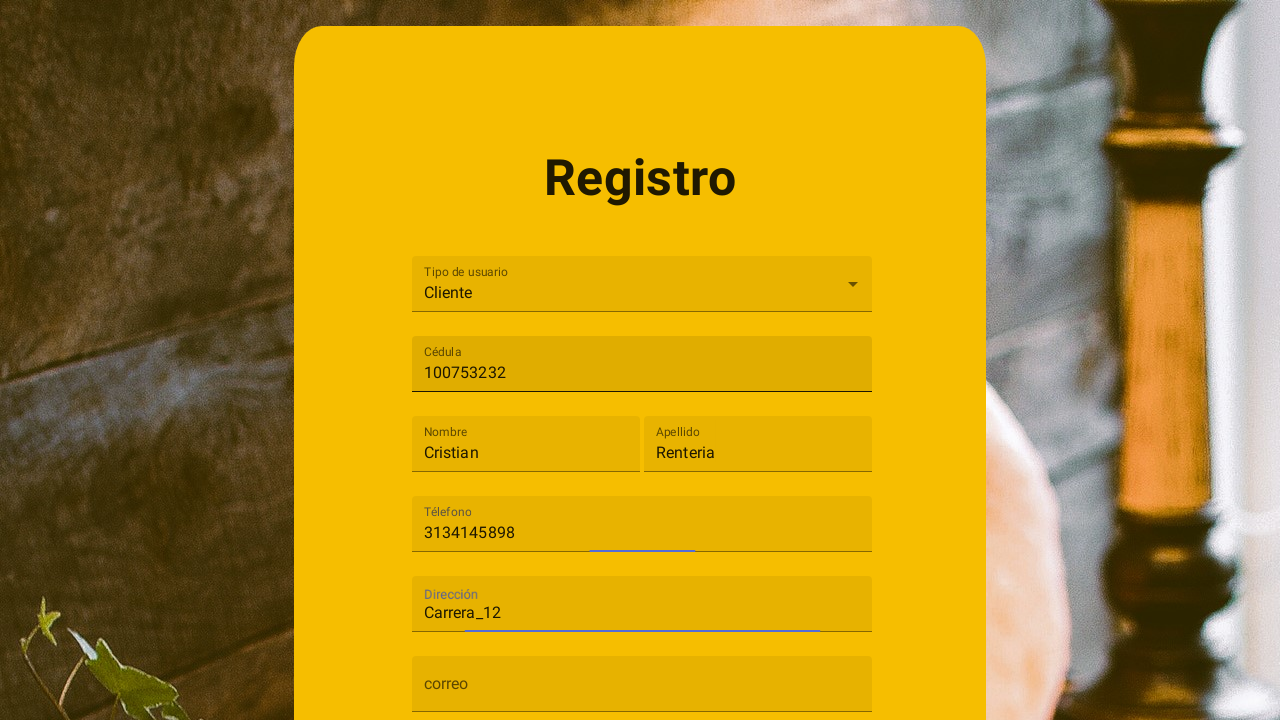

Filled correo field with 'micorreo@gmail.com' on #correo
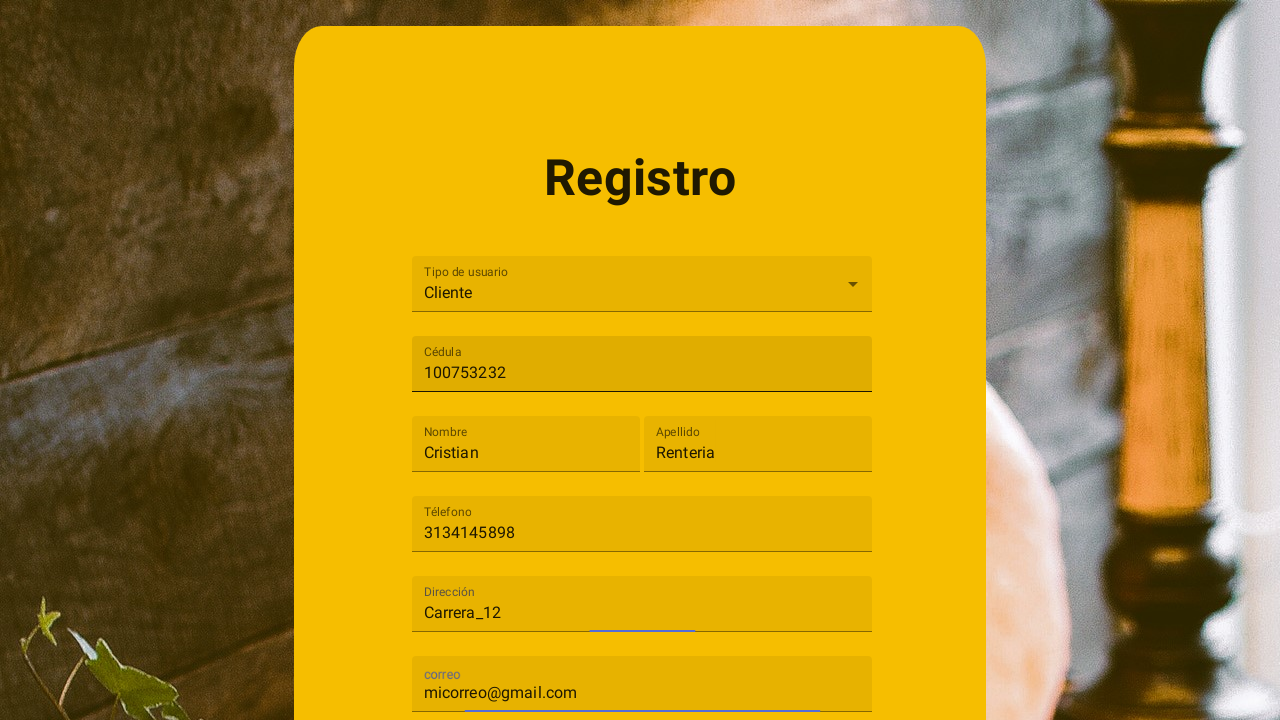

Filled contraseña field with 'cristian123' on #contraseña
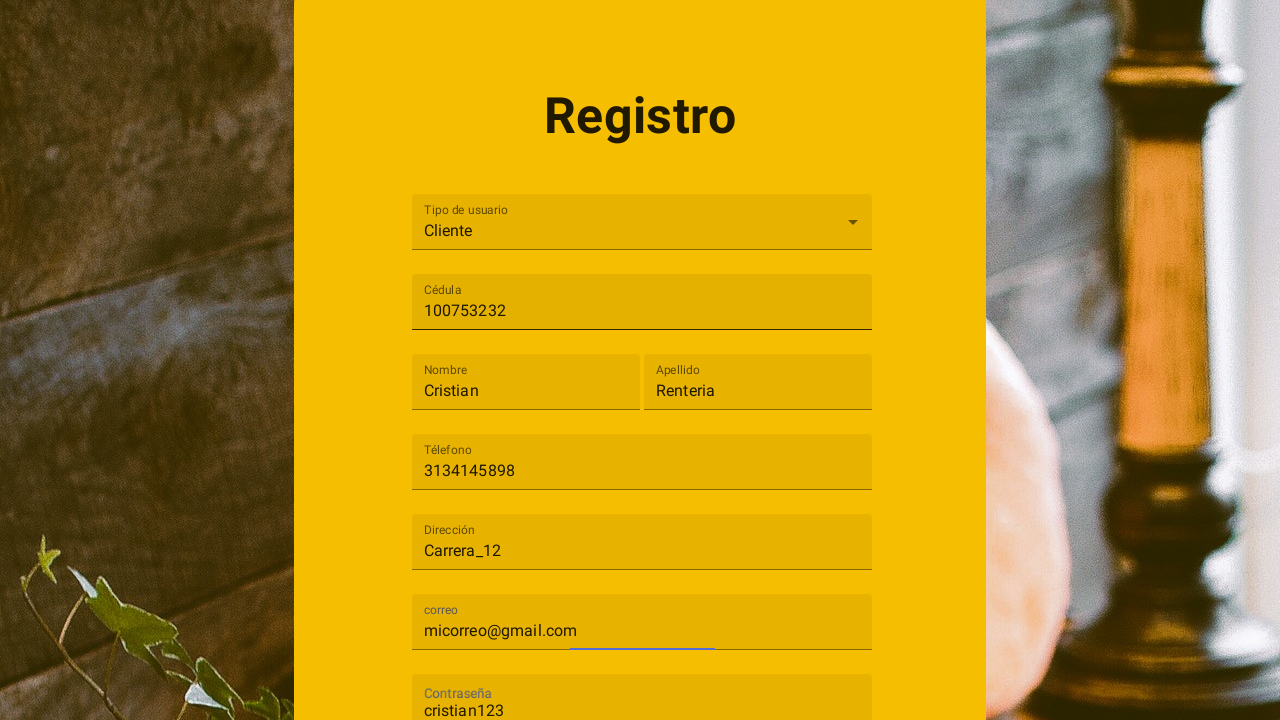

Checked terminos checkbox at (707, 500) on #terminos
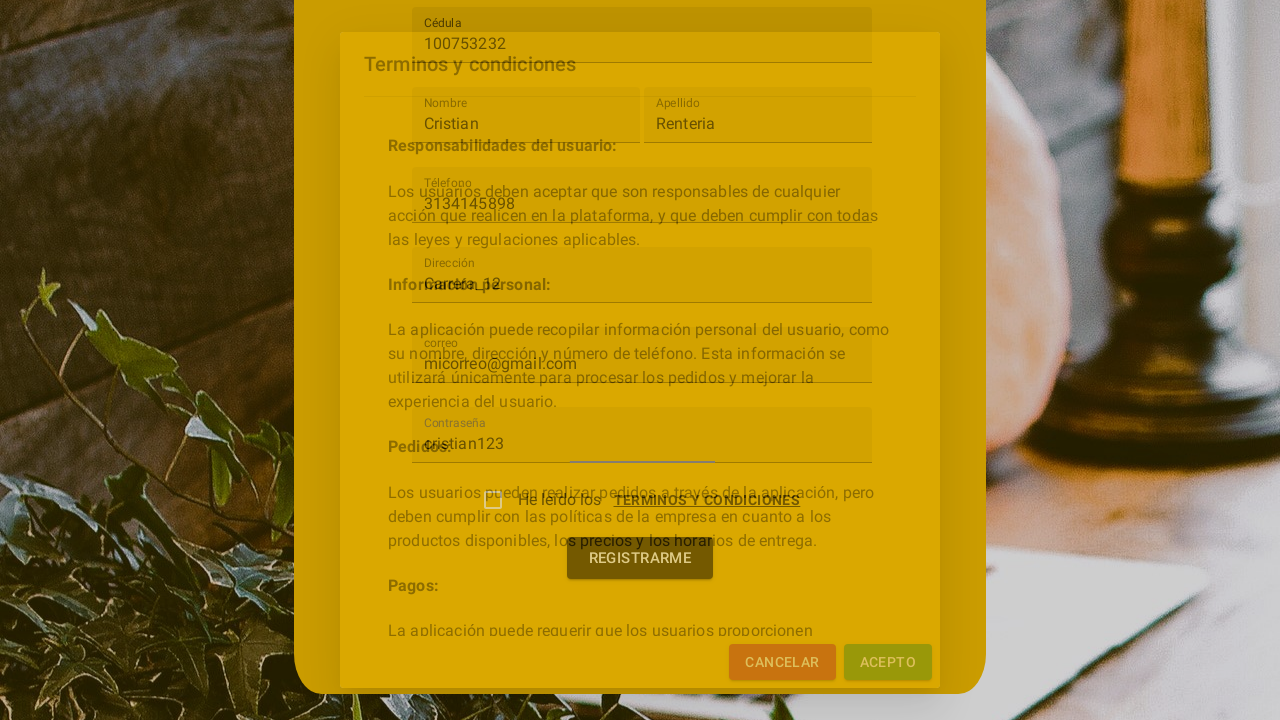

Checked acepto checkbox at (888, 662) on #acepto
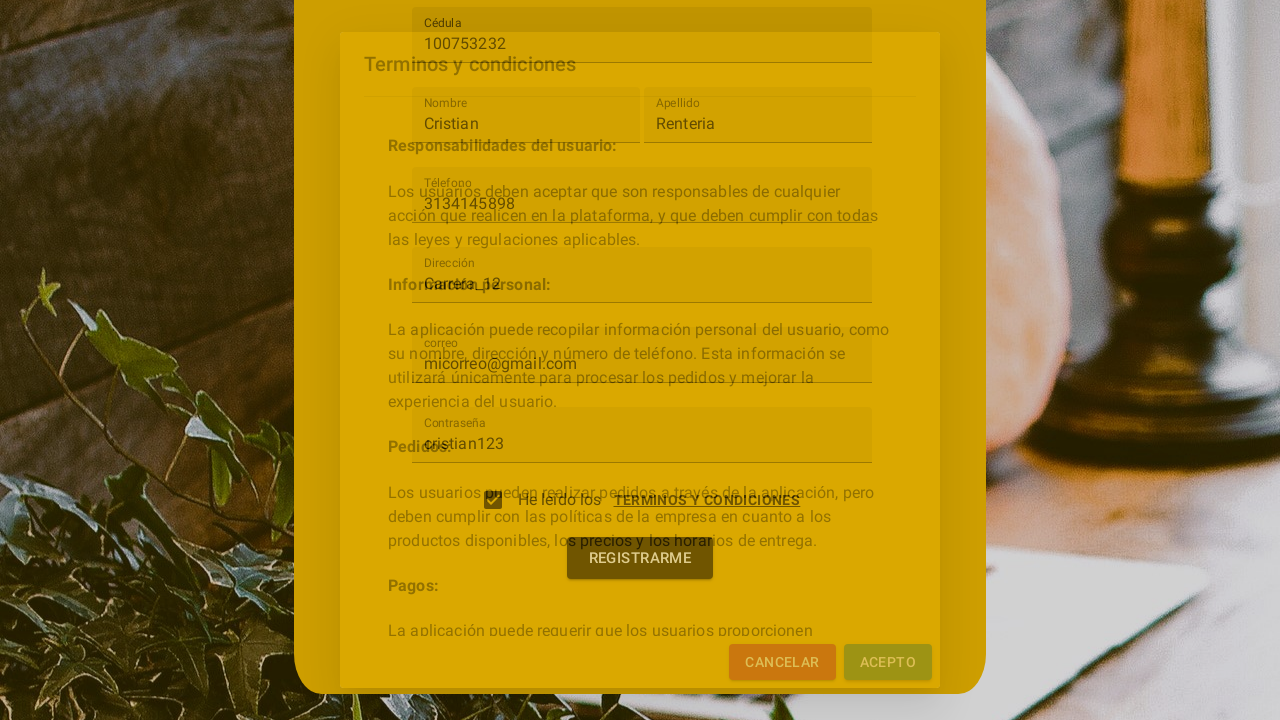

Verified registration form is still on expected URL (test for failed registration scenario)
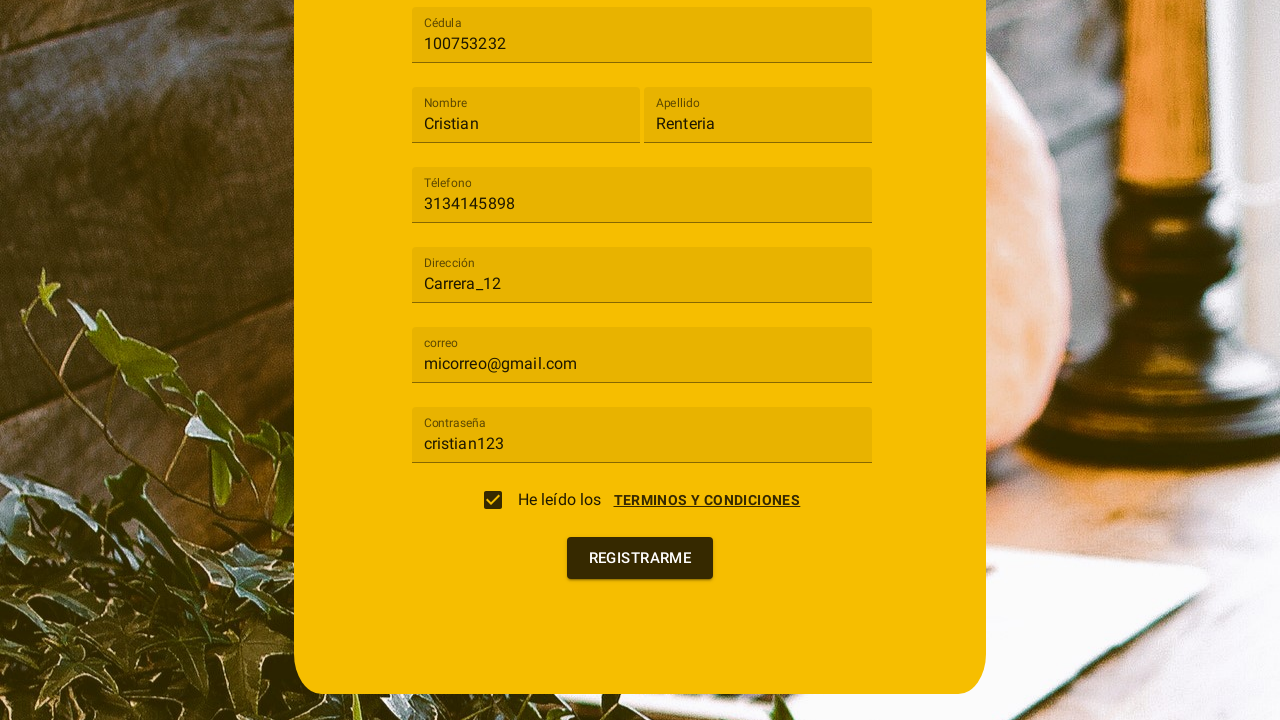

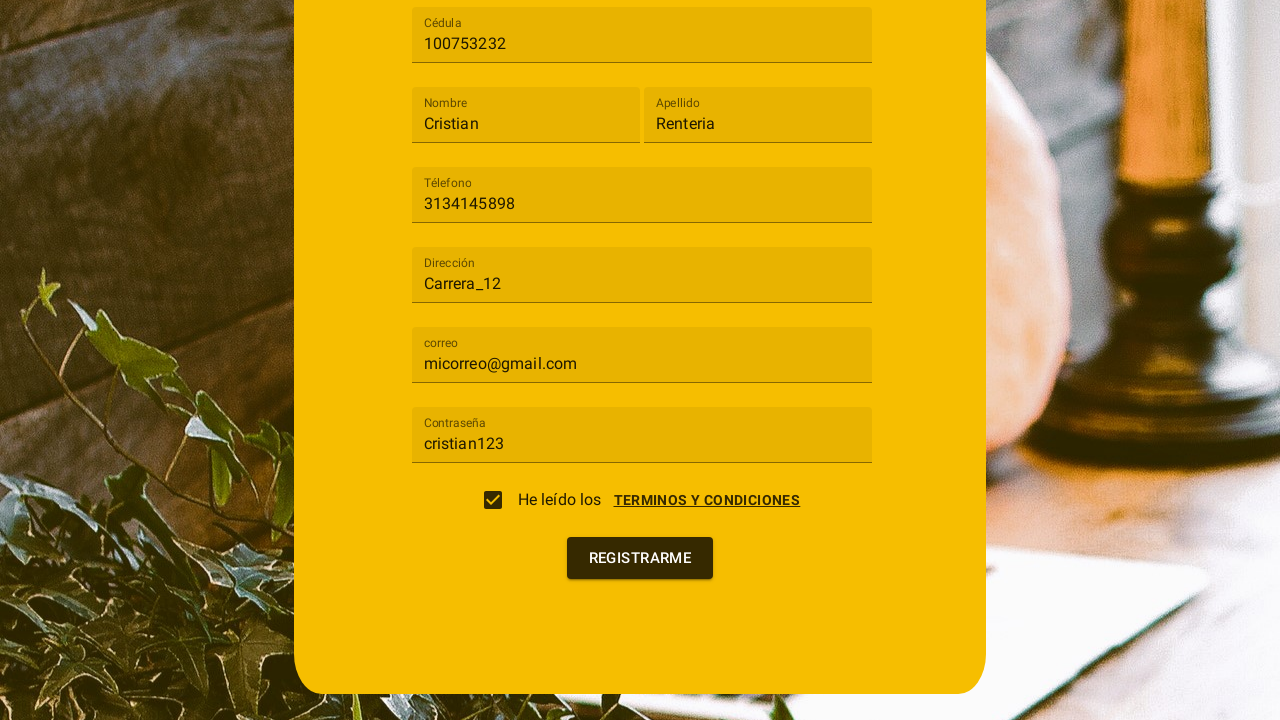